Tests the "Impressive" radio button by clicking its label and verifying the result text

Starting URL: https://demoqa.com/radio-button

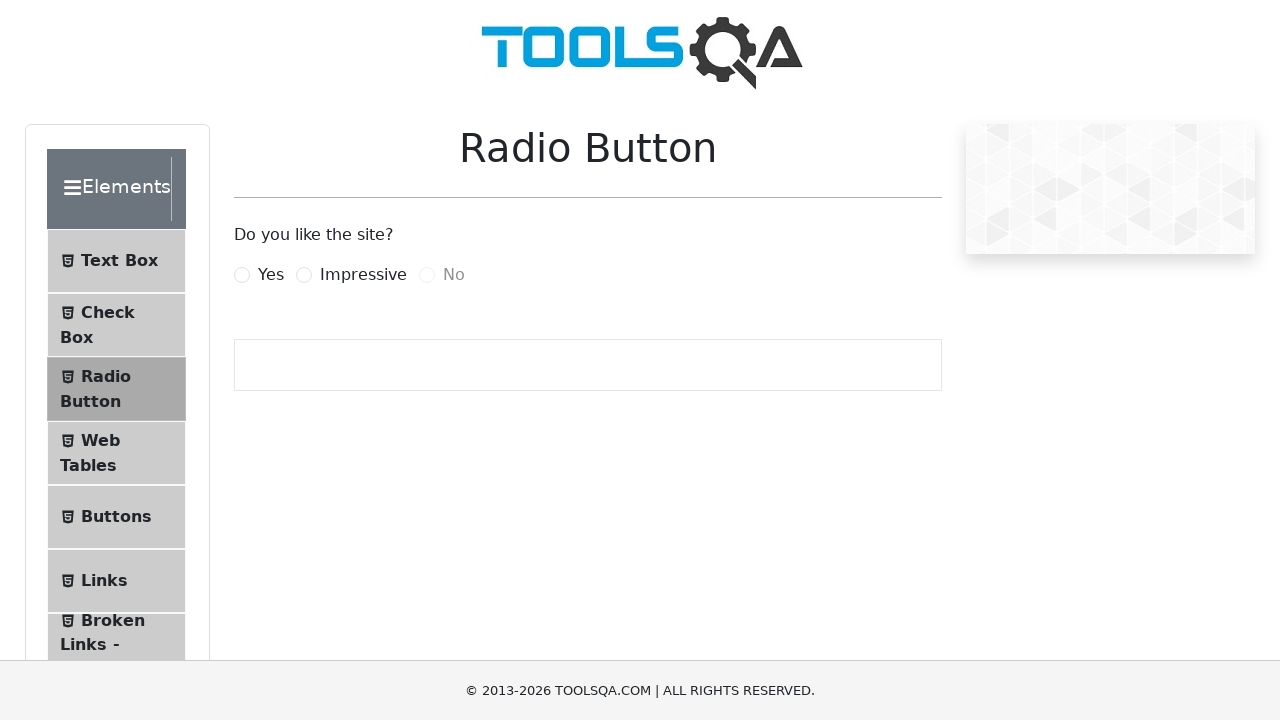

Clicked the 'Impressive' radio button label at (363, 275) on [for="impressiveRadio"]
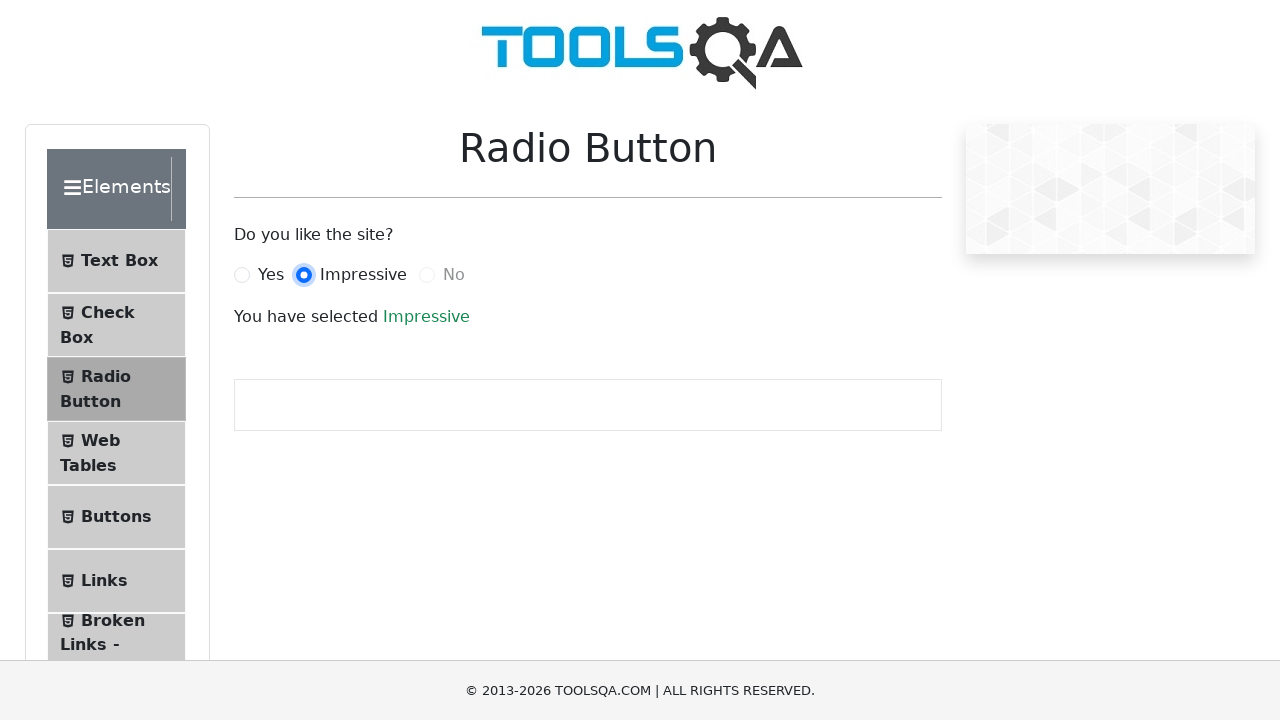

Retrieved result text from success element
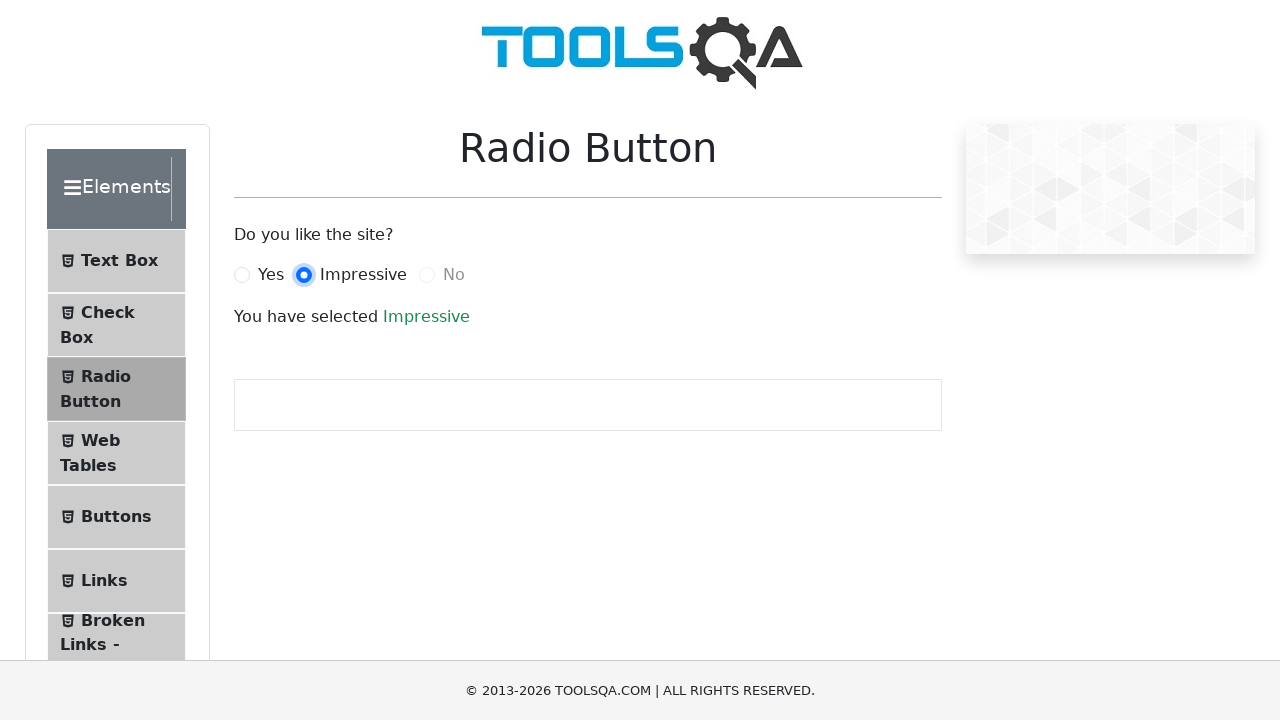

Verified result text equals 'Impressive'
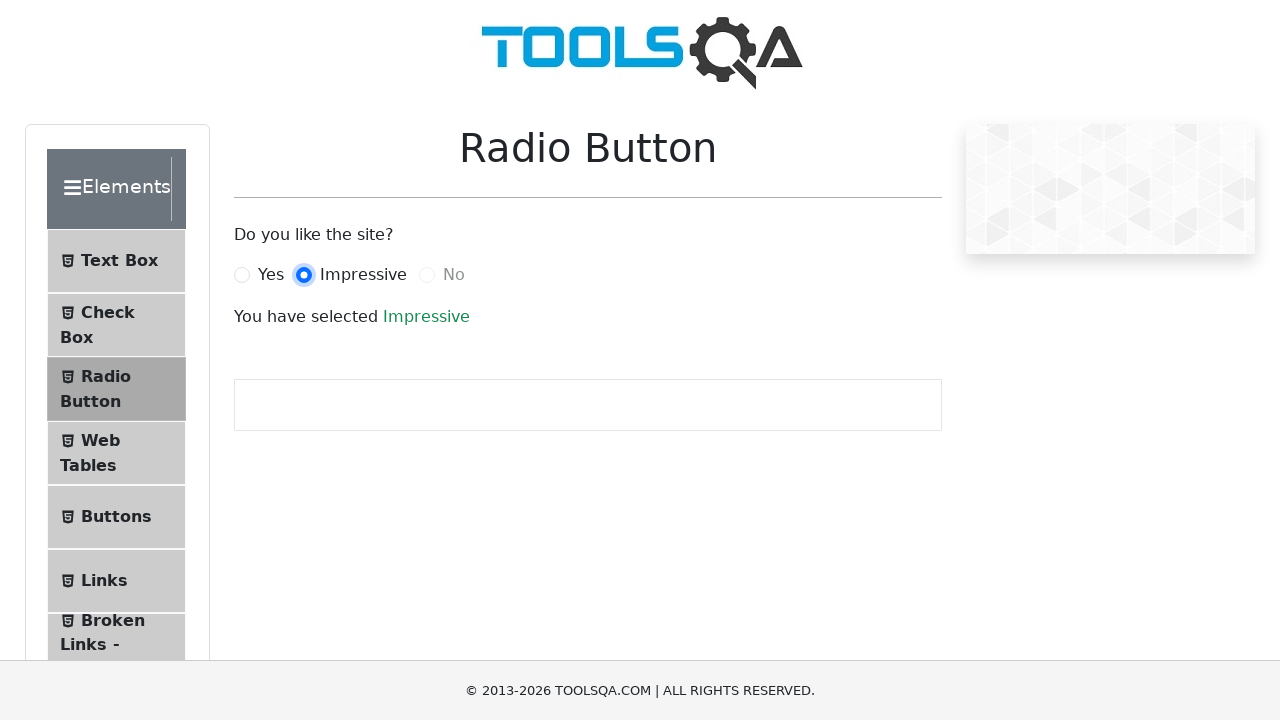

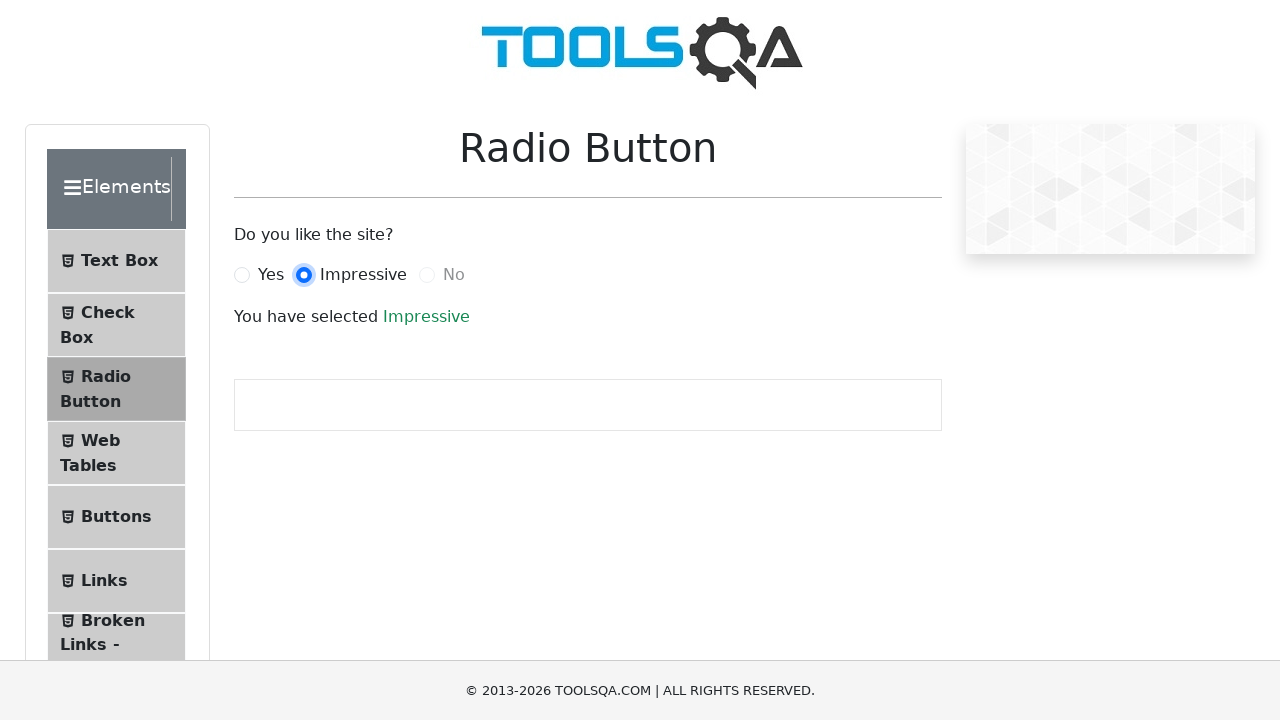